Tests clicking on a file upload button on a registration page to trigger the file upload popup/dialog

Starting URL: https://www.freshersworld.com/user/register?src=homeheader

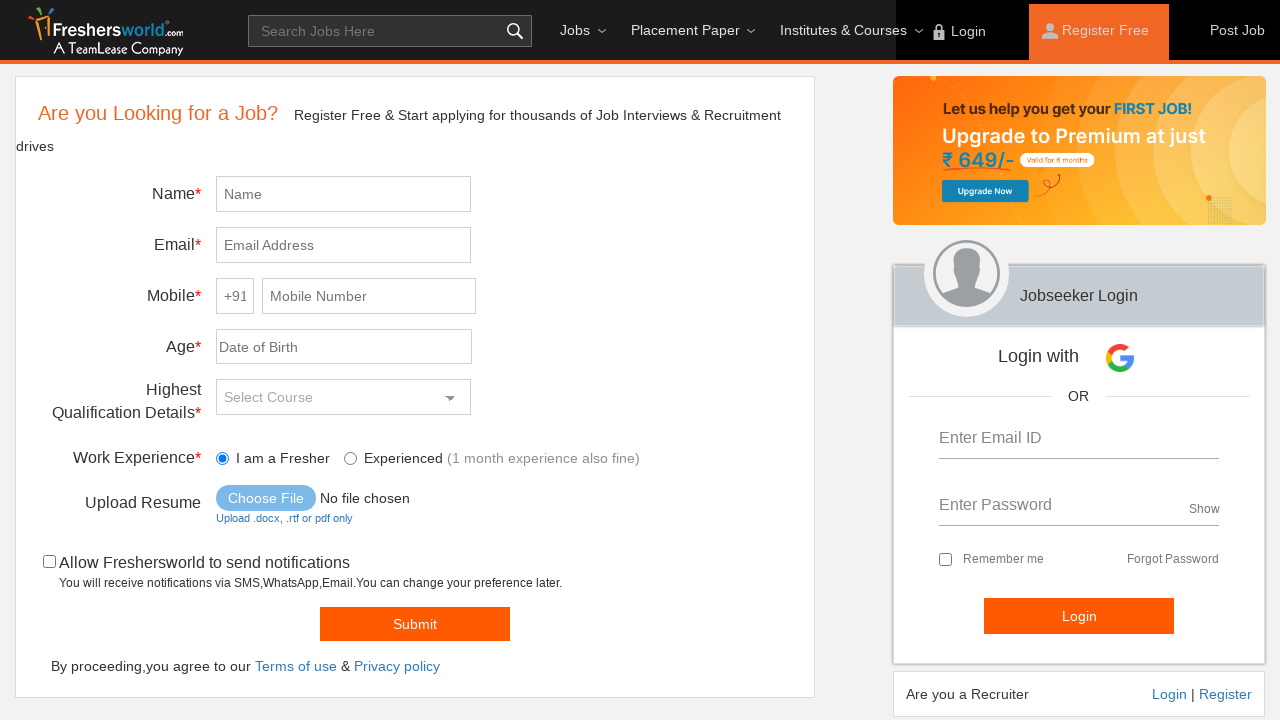

Navigated to FreshersWorld registration page
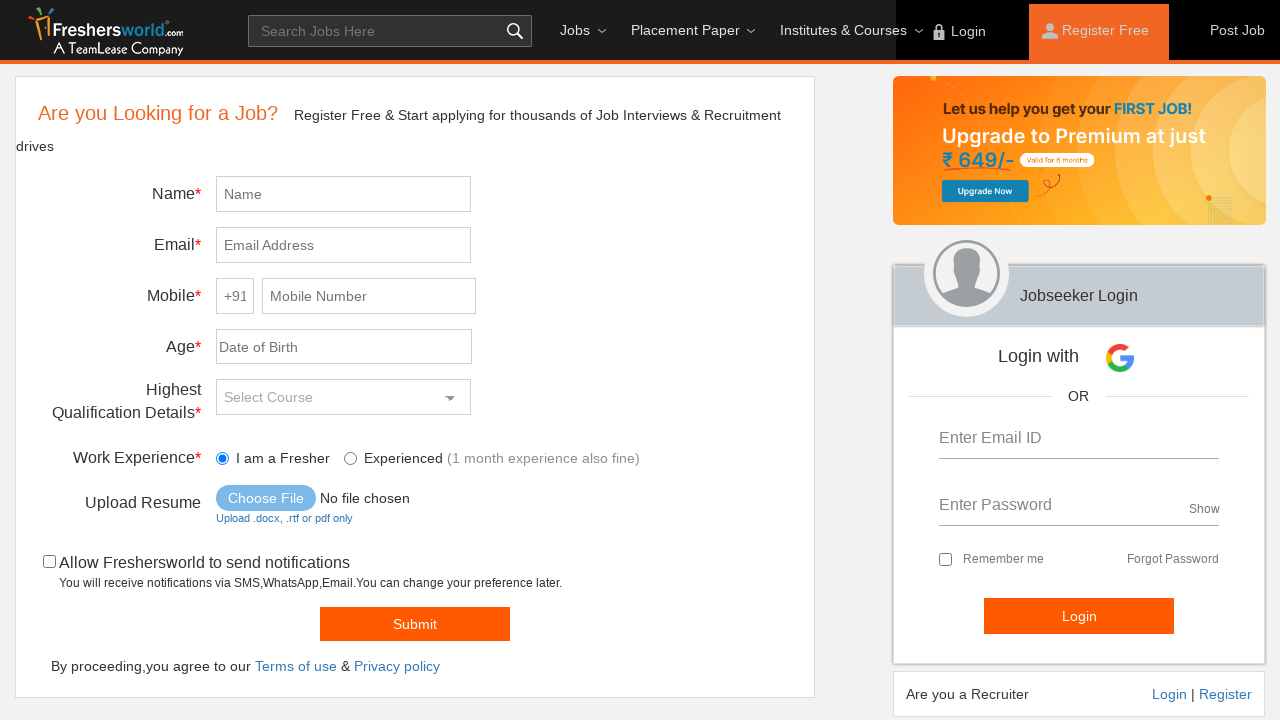

Clicked on file upload button to trigger file upload dialog at (329, 498) on #file-upload
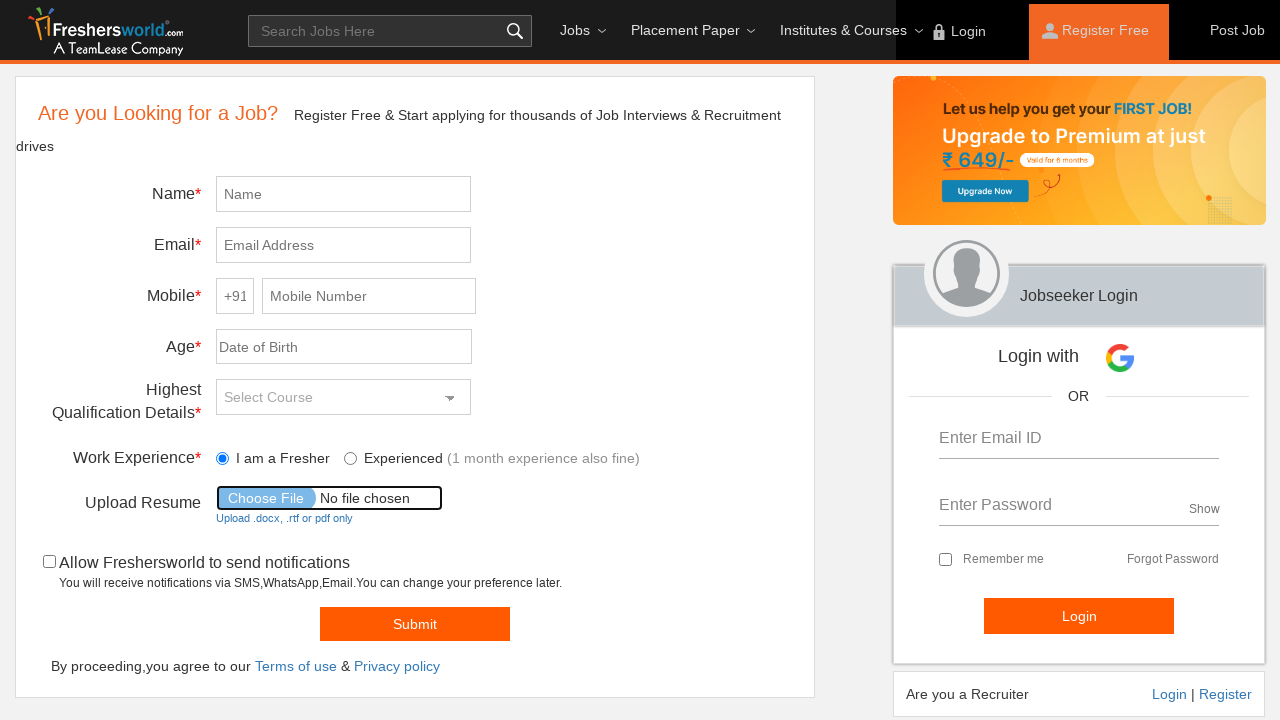

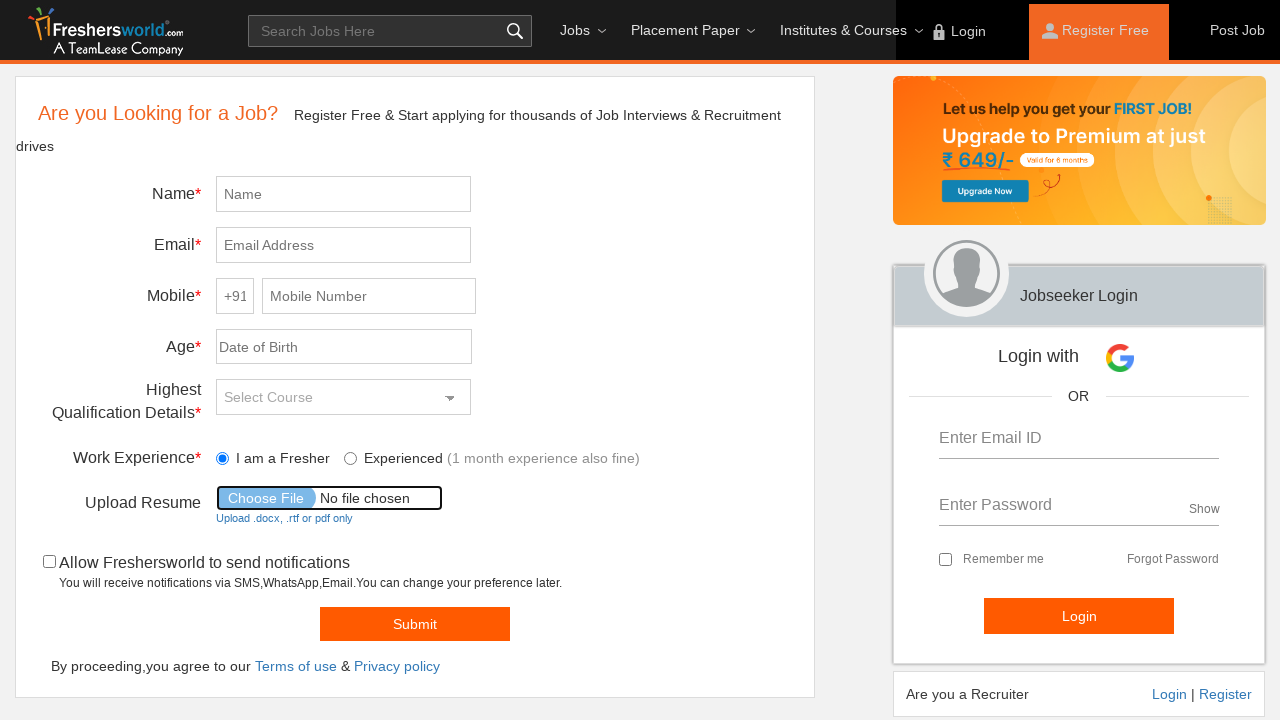